Opens the LambdaTest website and retrieves the page title to verify the page loads successfully.

Starting URL: https://www.lambdatest.com/

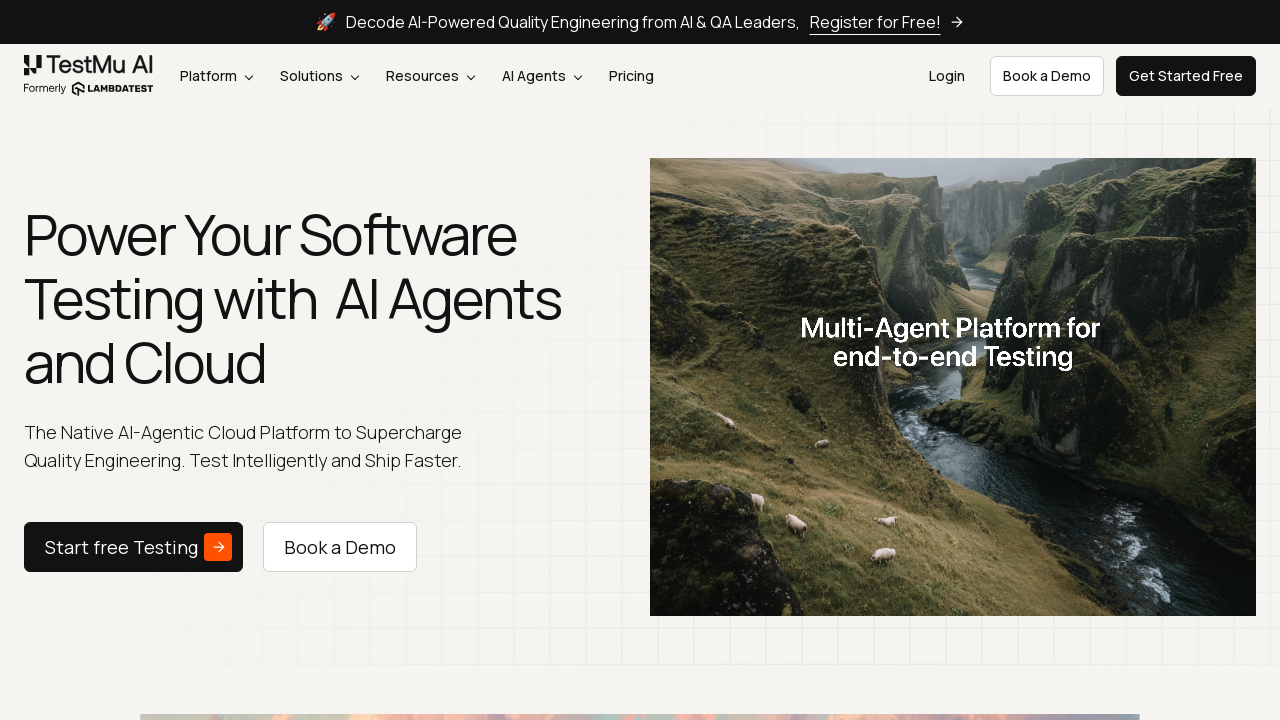

Waited for page to reach domcontentloaded state
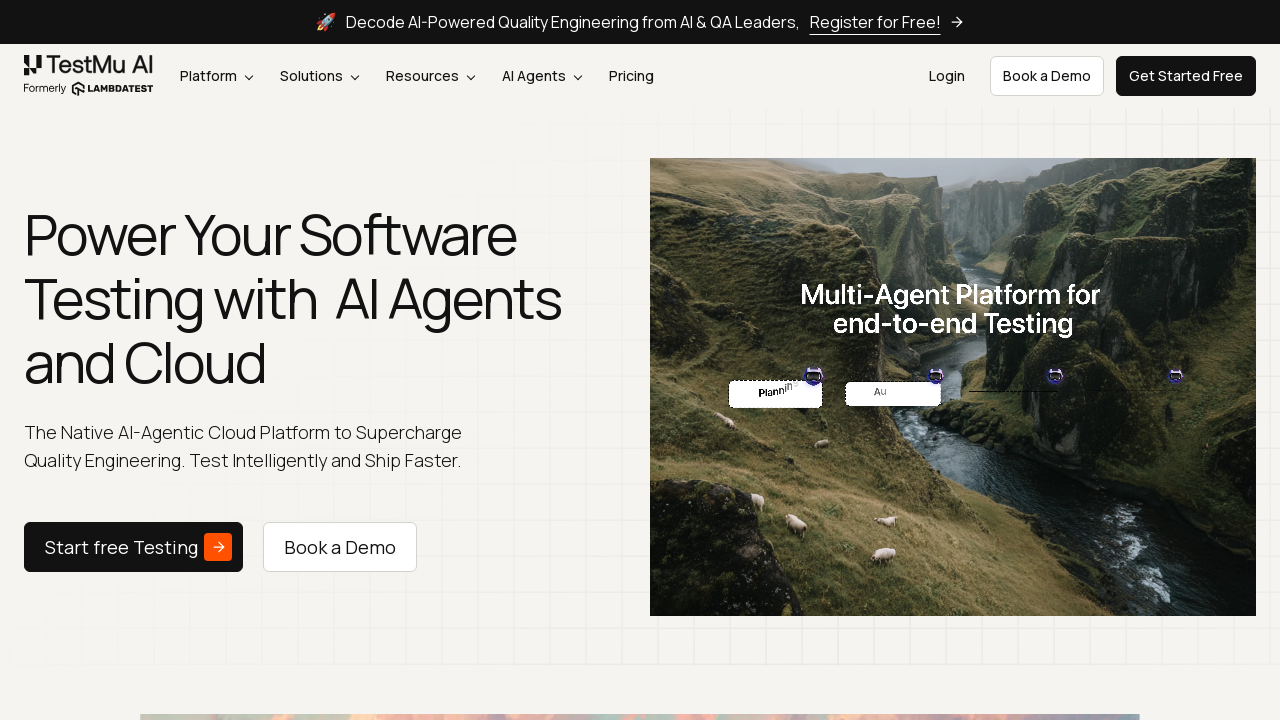

Retrieved page title: TestMu AI (Formerly LambdaTest) - AI Powered Testing Tool | AI Testing Agents On Cloud
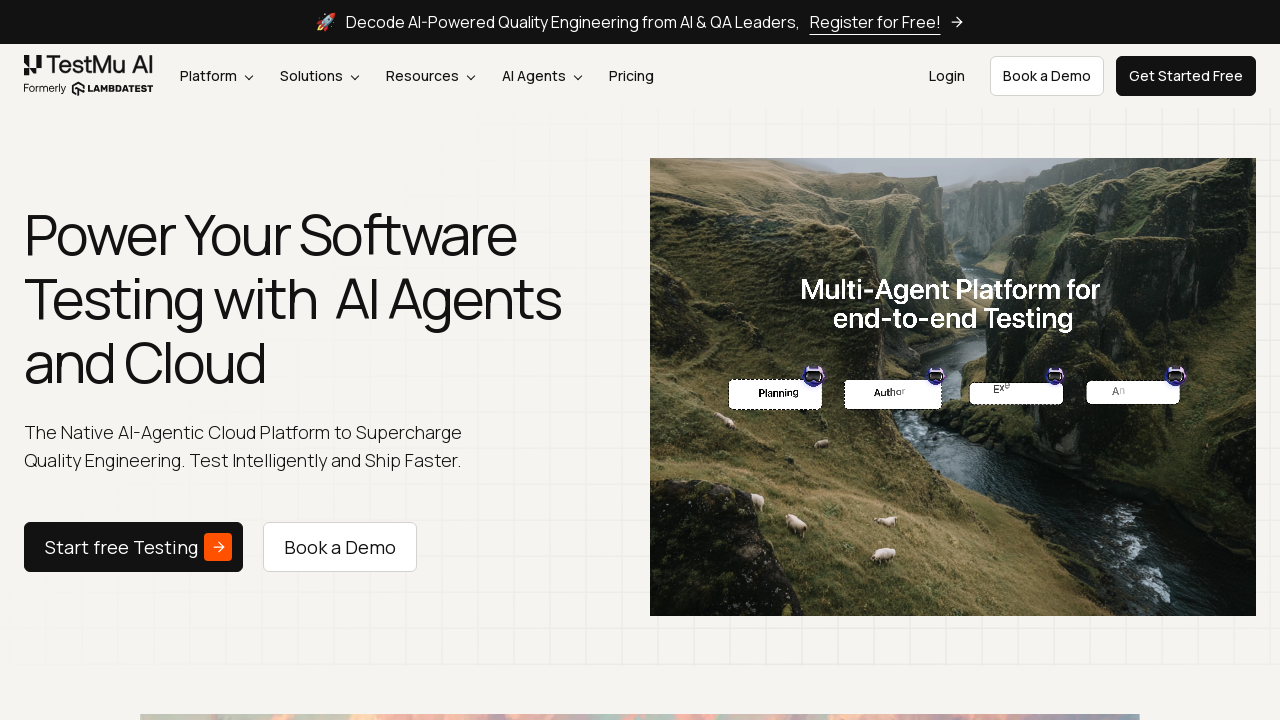

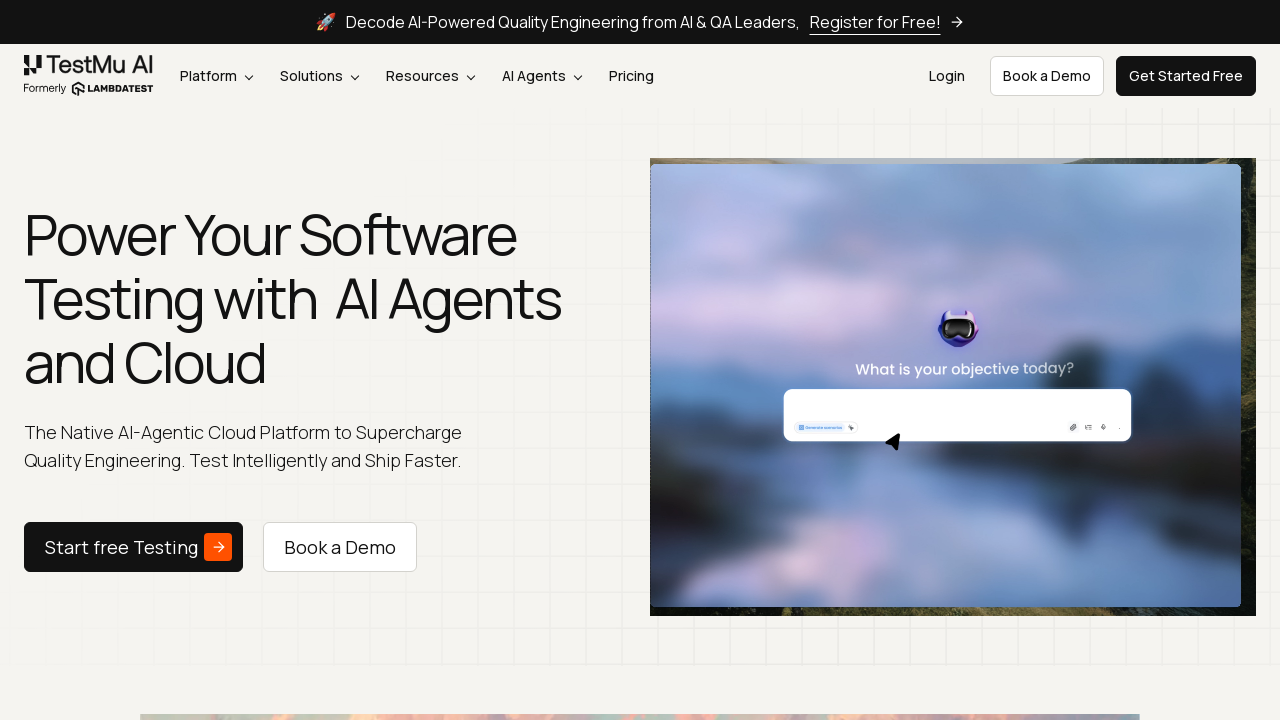